Tests handling of text input fields using different approaches including fill and type methods

Starting URL: https://testautomationpractice.blogspot.com/

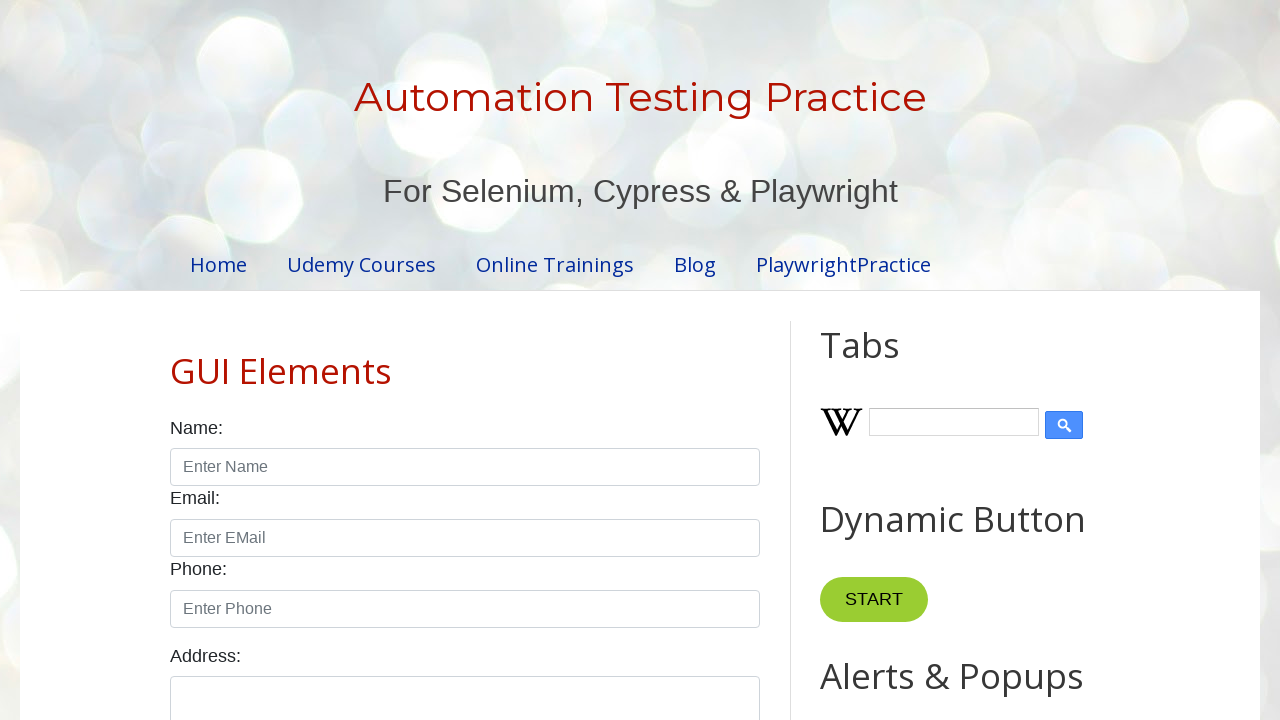

Filled name field with 'Sachin' using locator fill method on [id="name"]
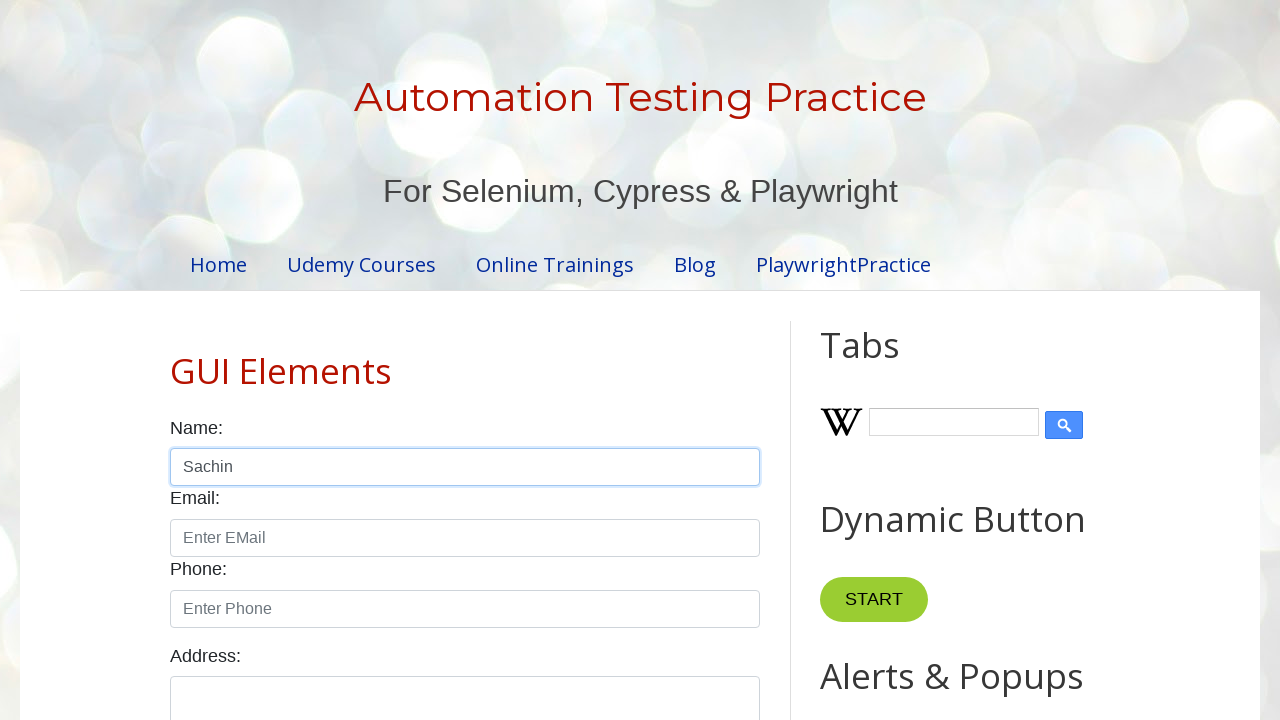

Filled email field with 's@ch.in' on [id="email"]
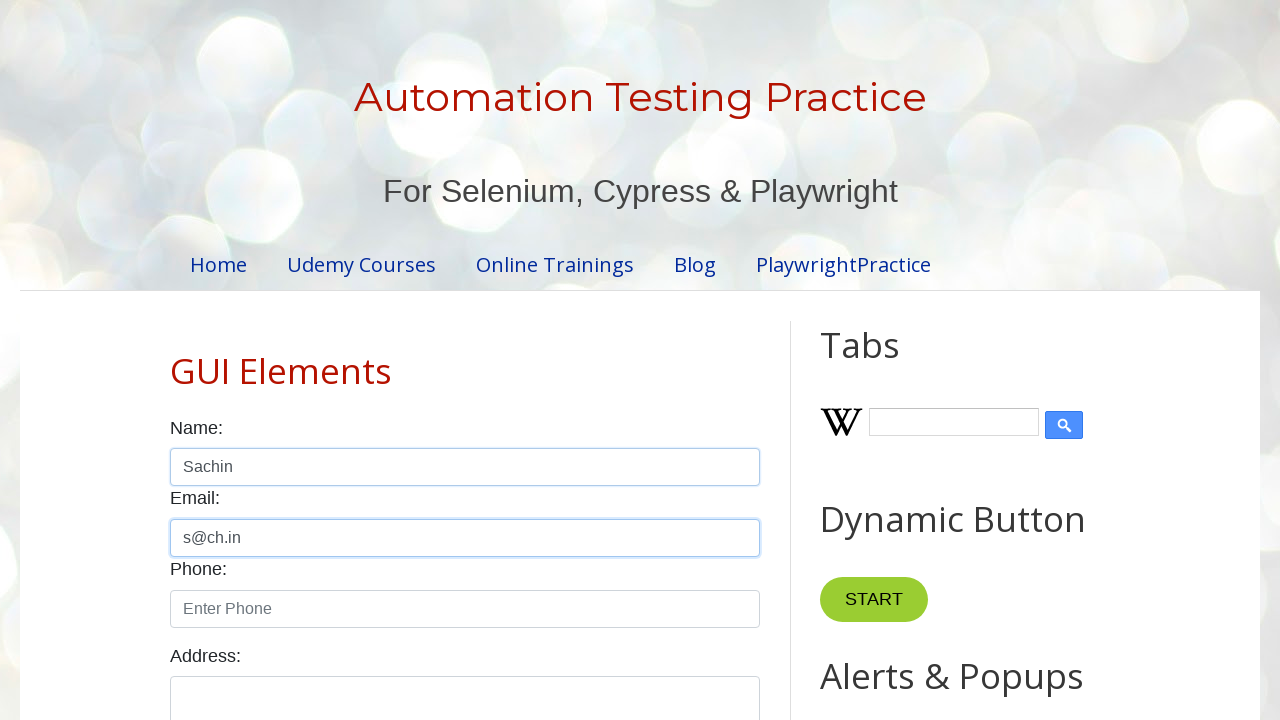

Typed phone number '1234567890' character by character on [id="phone"]
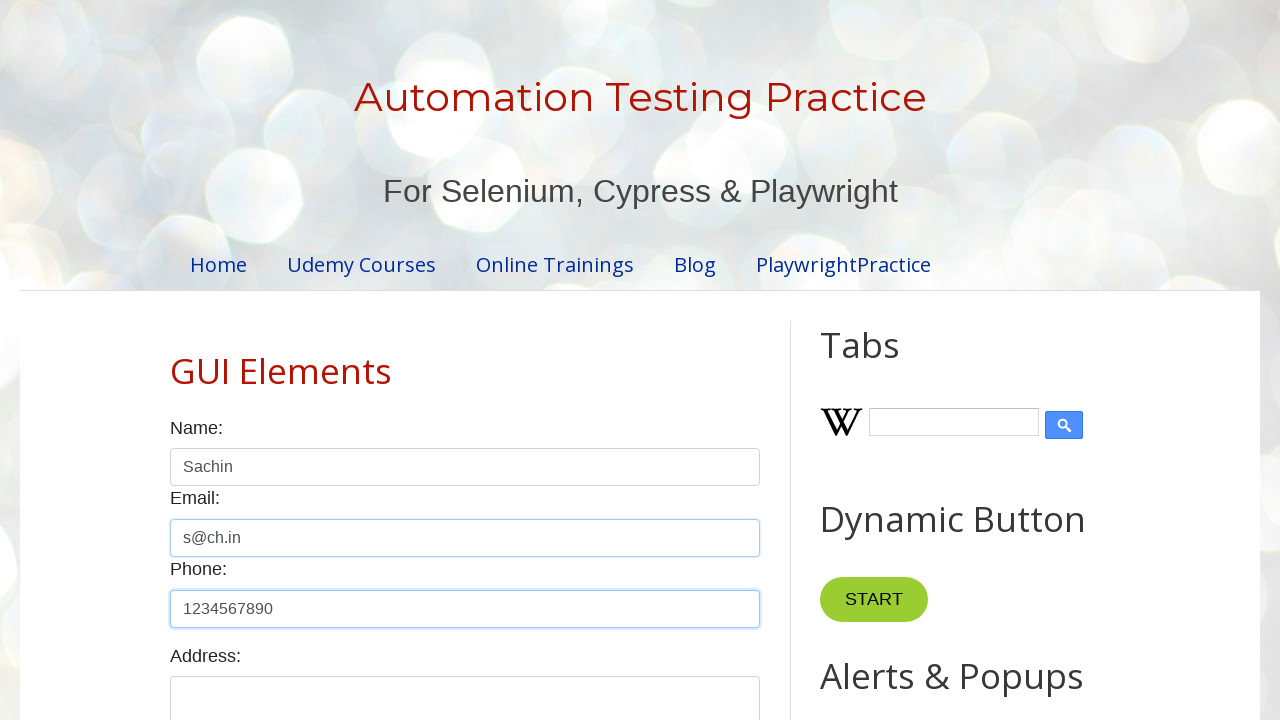

Typed address 'Sachin kn, Chikkamagaluru (D)' in textarea field on [id="textarea"]
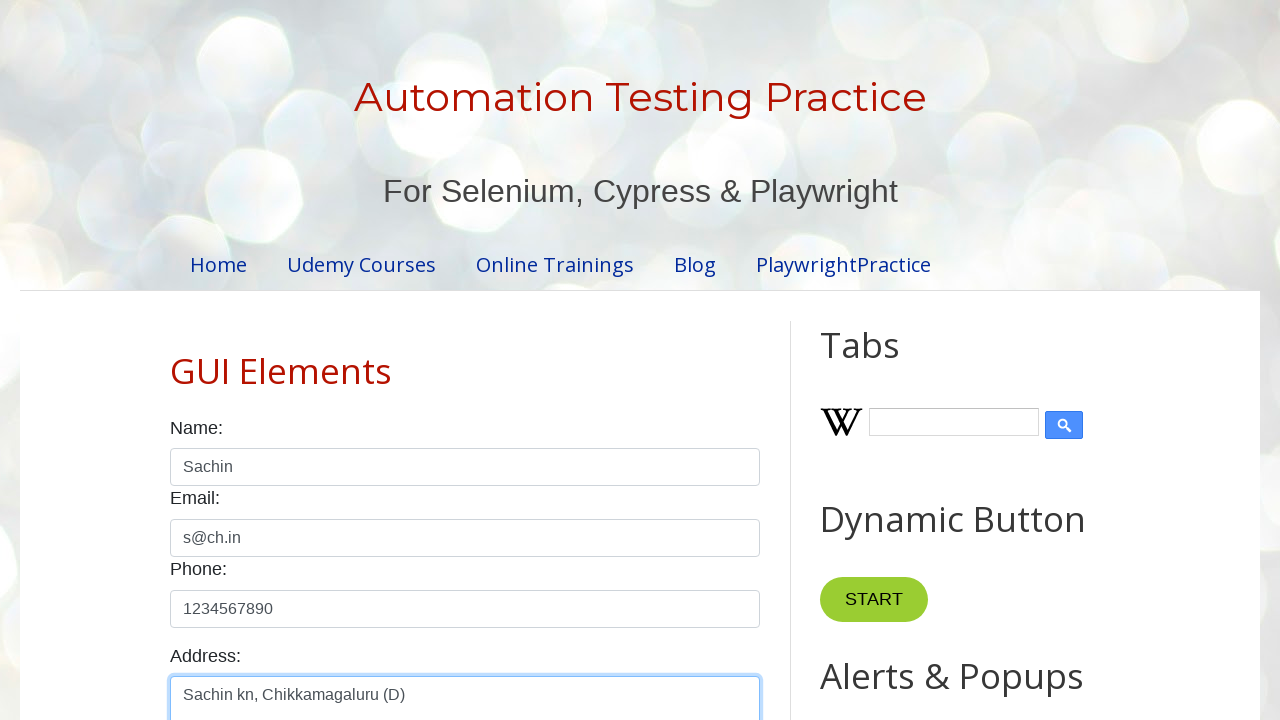

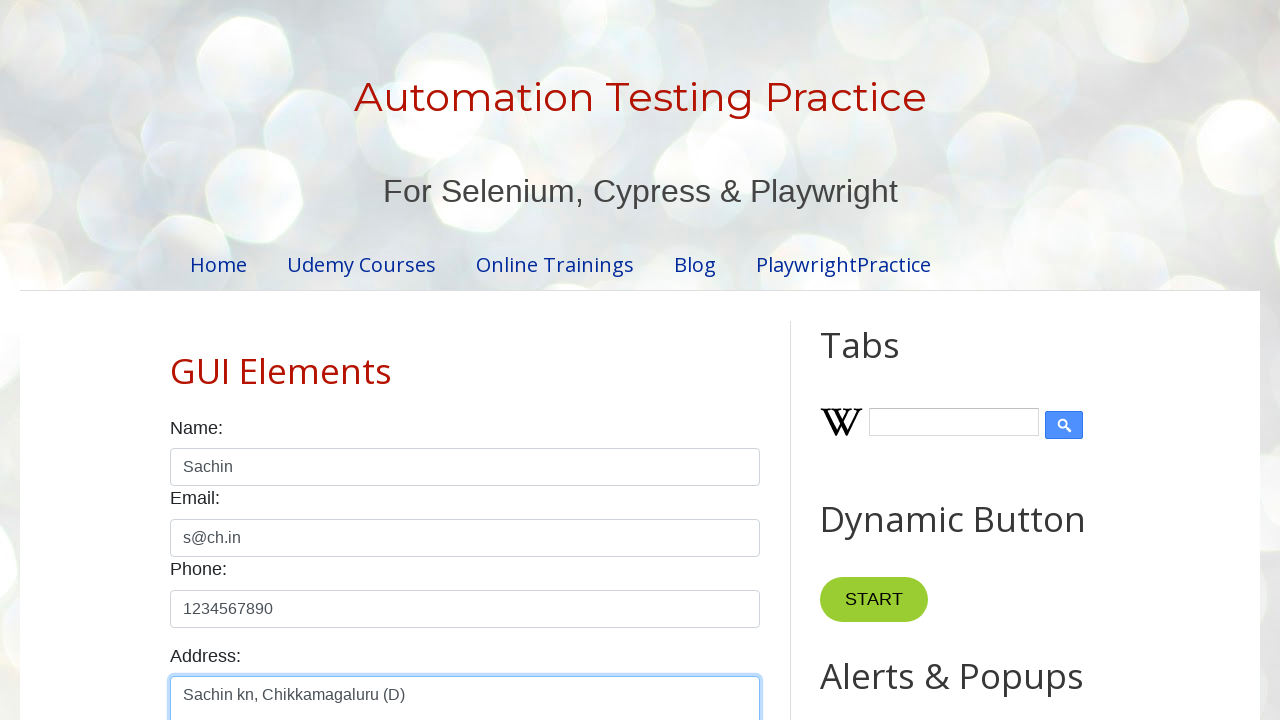